Waits for a price to reach $100, then clicks a booking button and solves a mathematical problem by calculating a value and submitting the answer

Starting URL: http://suninjuly.github.io/explicit_wait2.html

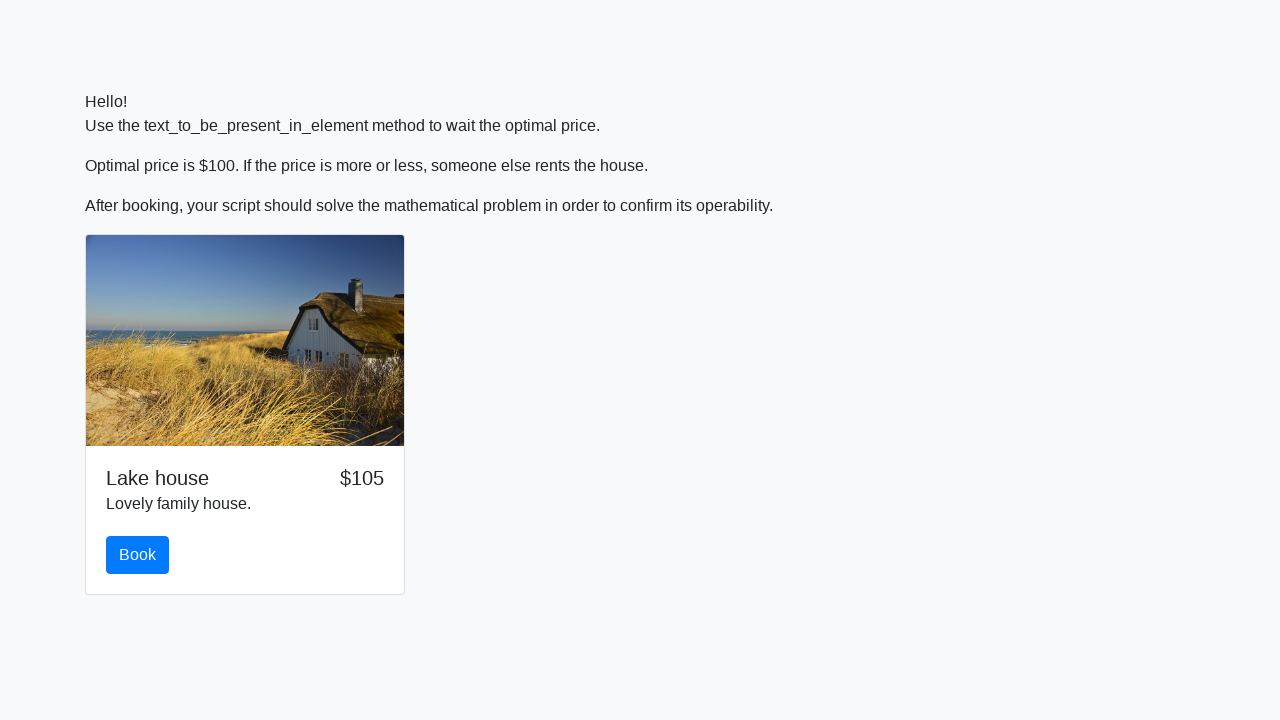

Waited for price to reach $100
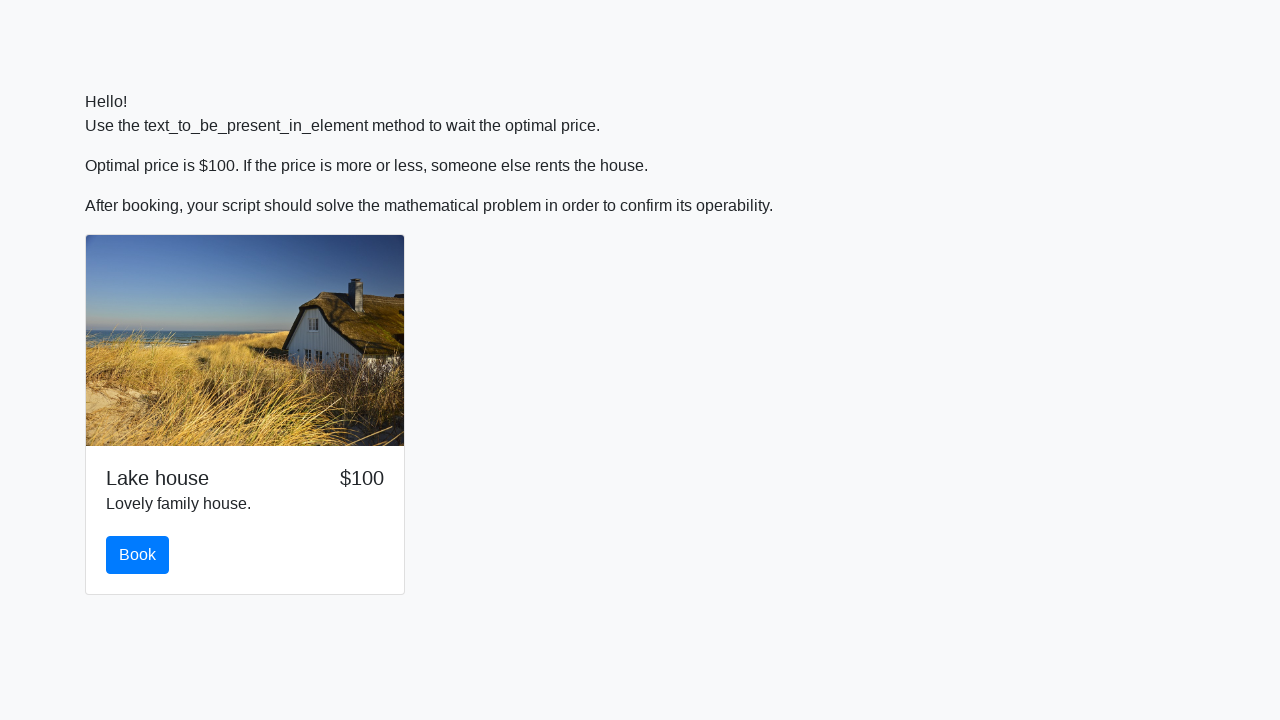

Clicked the book button at (138, 555) on button#book
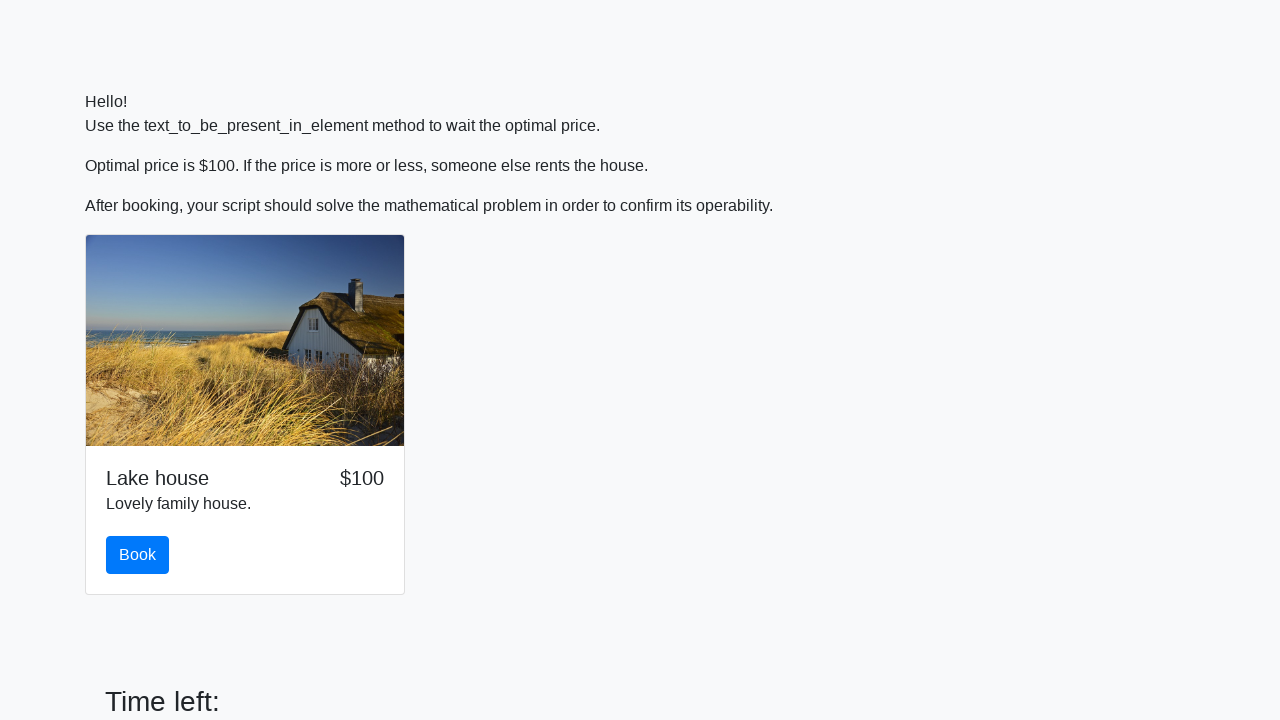

Retrieved input value: 477
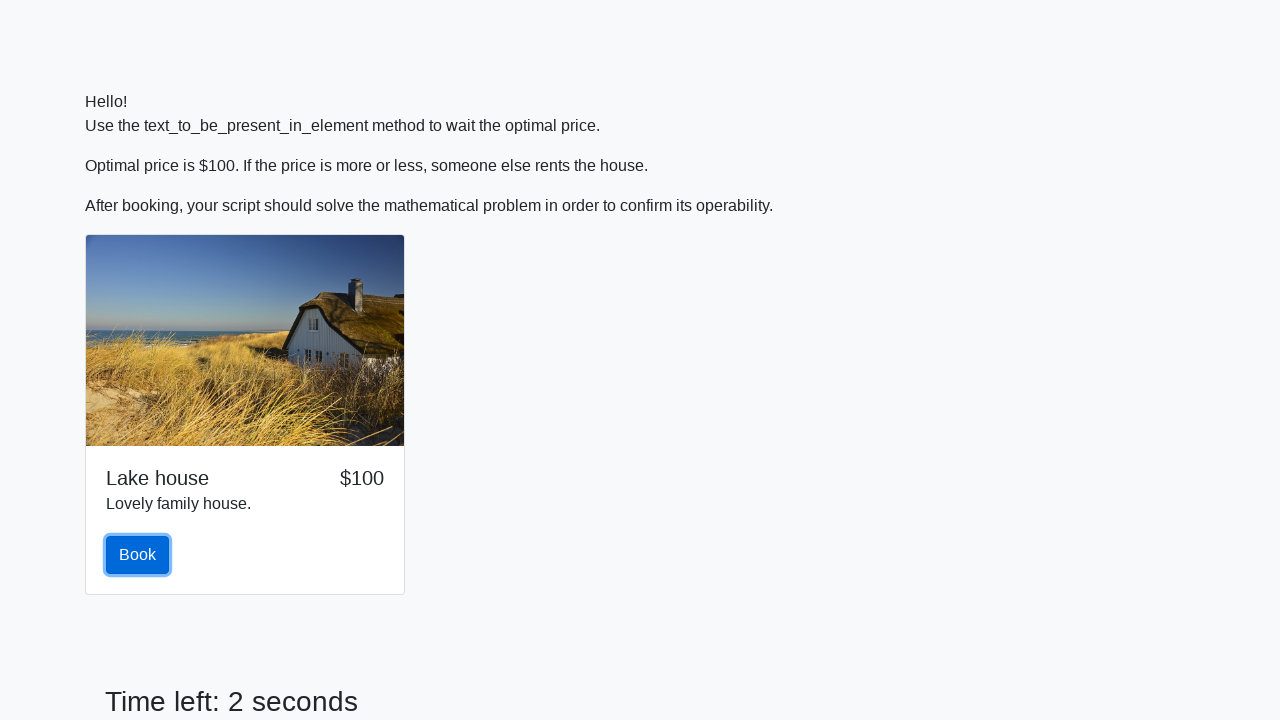

Calculated mathematical result: 1.7891300664490906
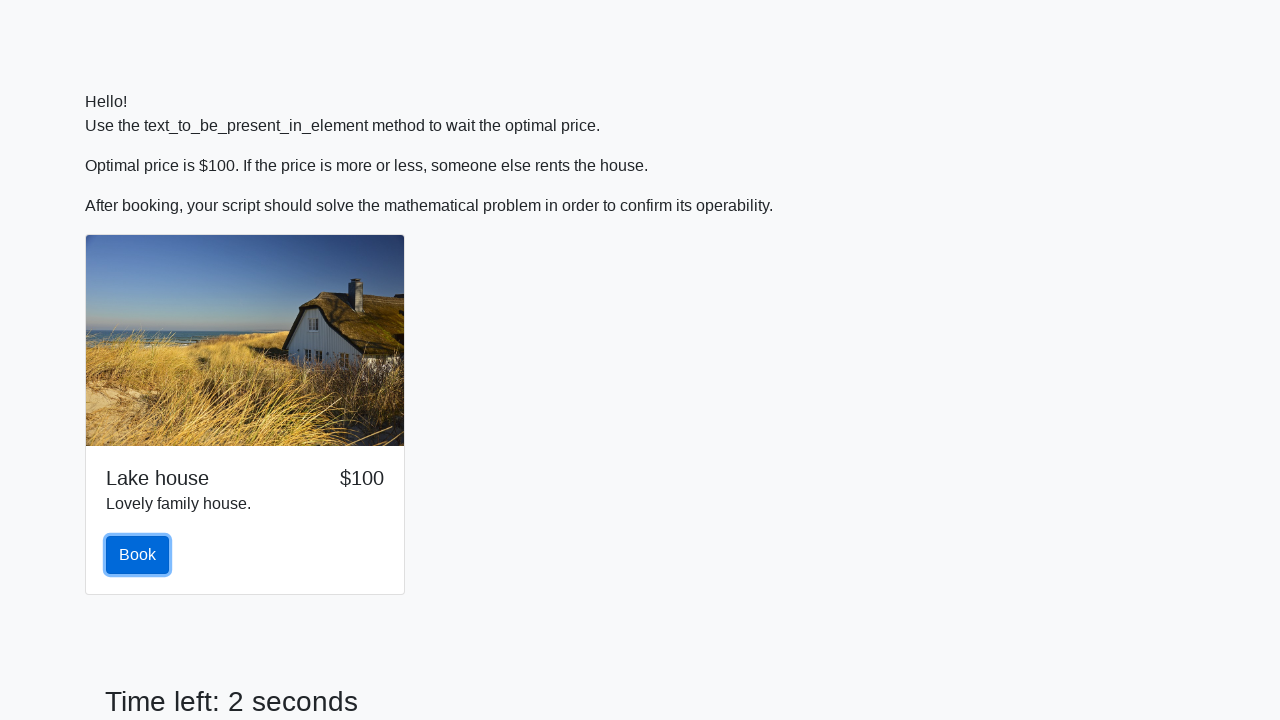

Filled answer field with calculated result on input#answer
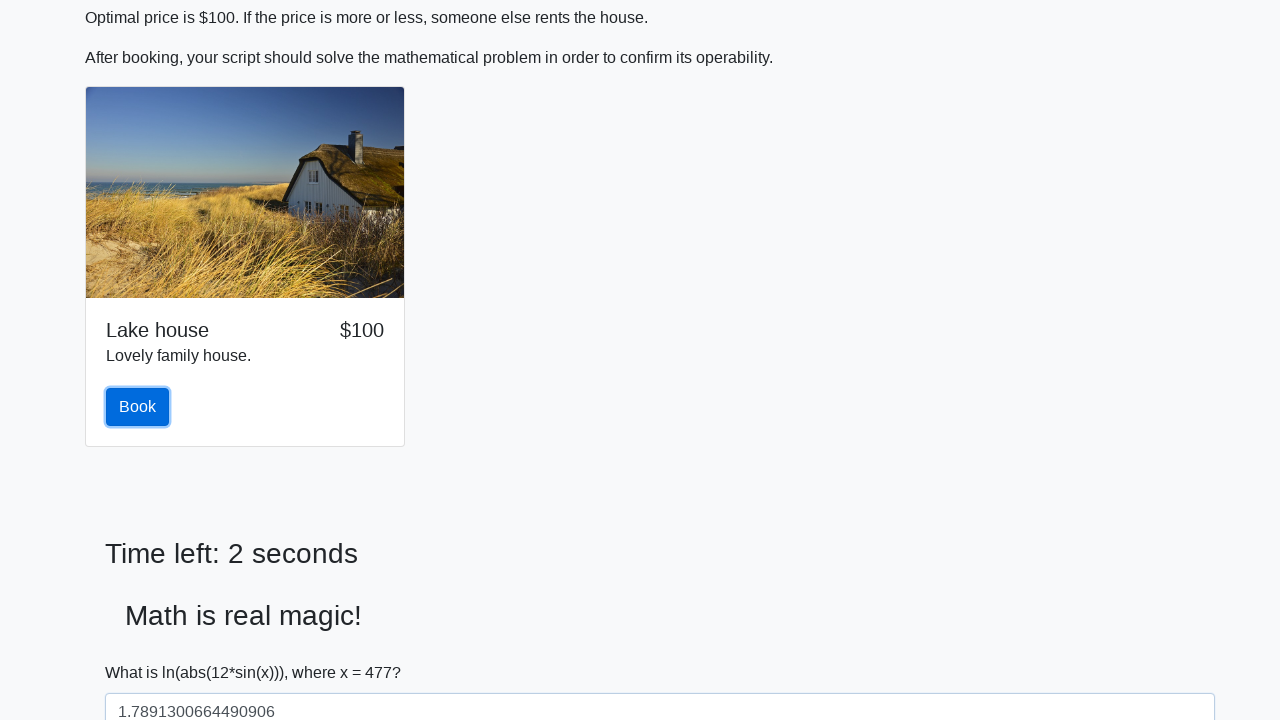

Clicked submit button to submit the form at (143, 651) on button[type="submit"]
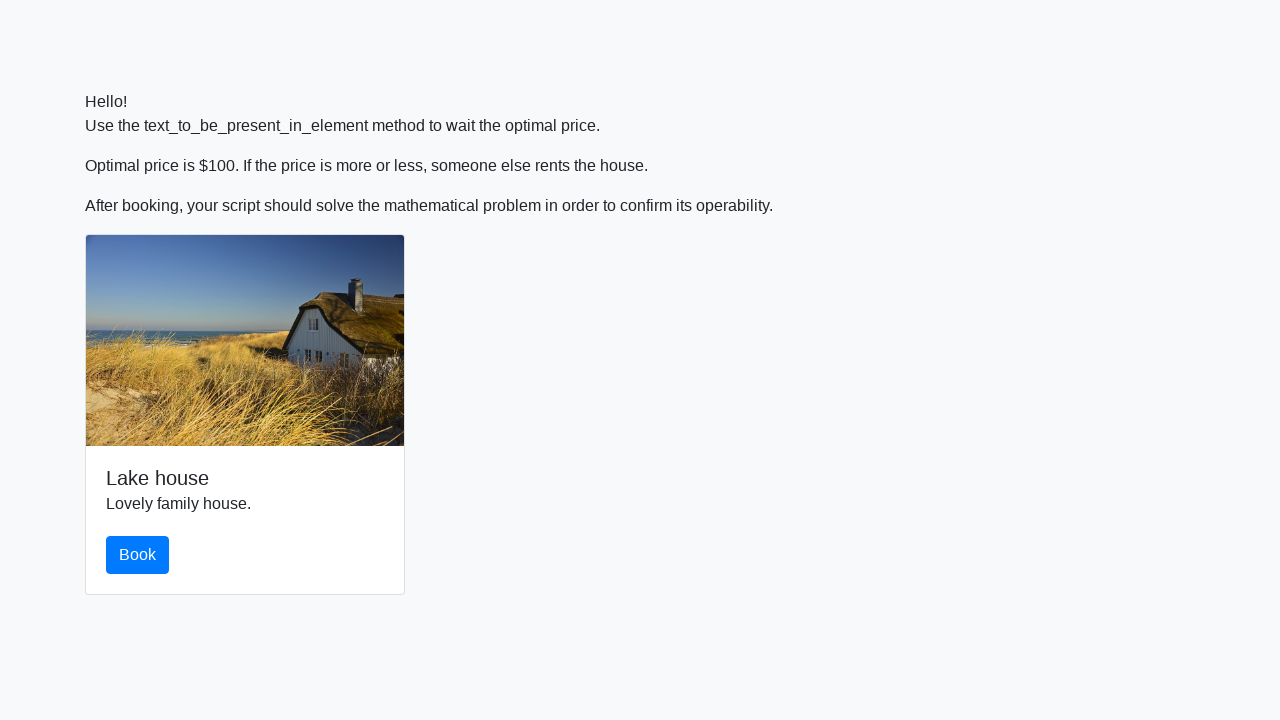

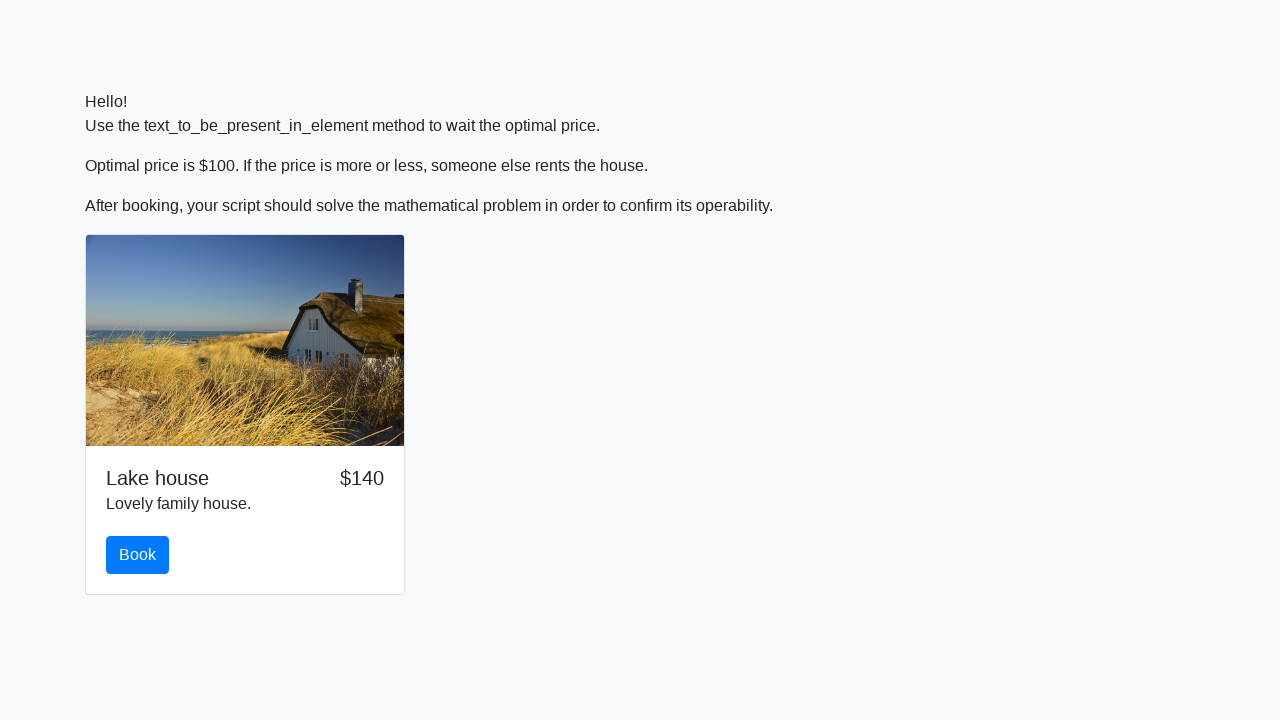